Tests explicit wait functionality by waiting for an image element to load and verifying its src attribute

Starting URL: https://bonigarcia.dev/selenium-webdriver-java/loading-images.html

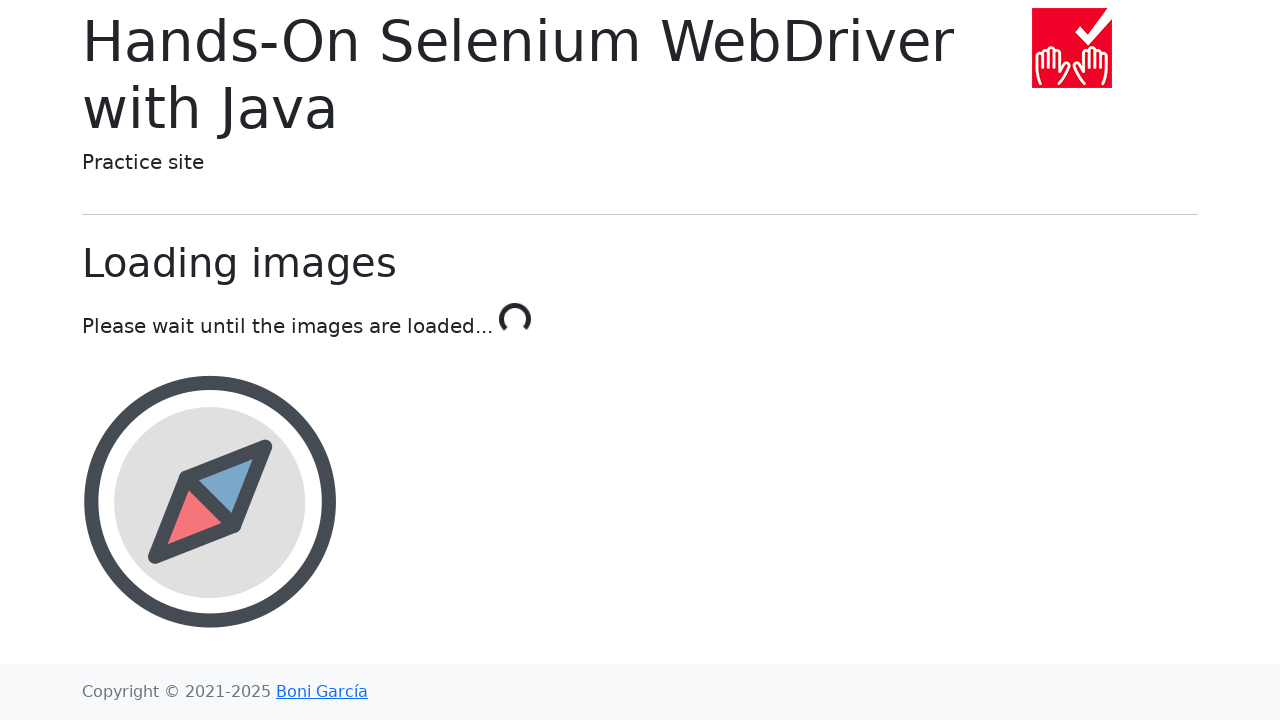

Waited for landscape image element to load (timeout: 10000ms)
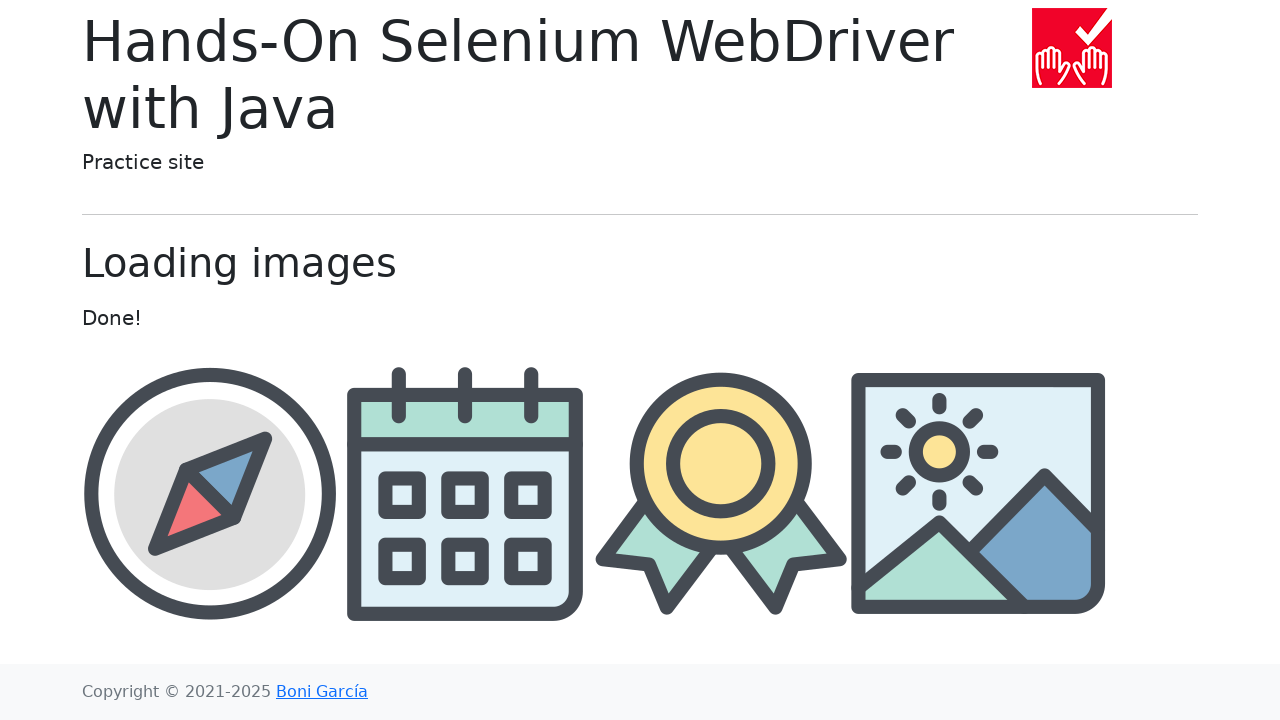

Retrieved src attribute from landscape image element
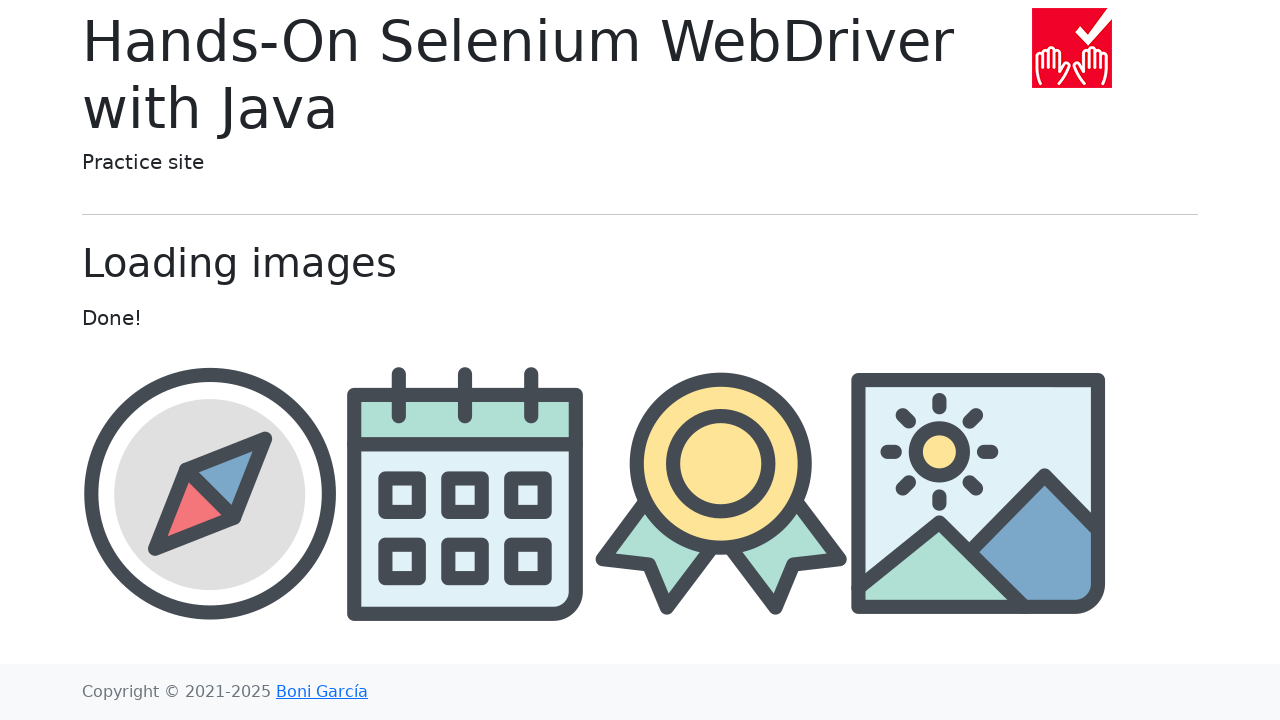

Verified that src attribute contains 'landscape'
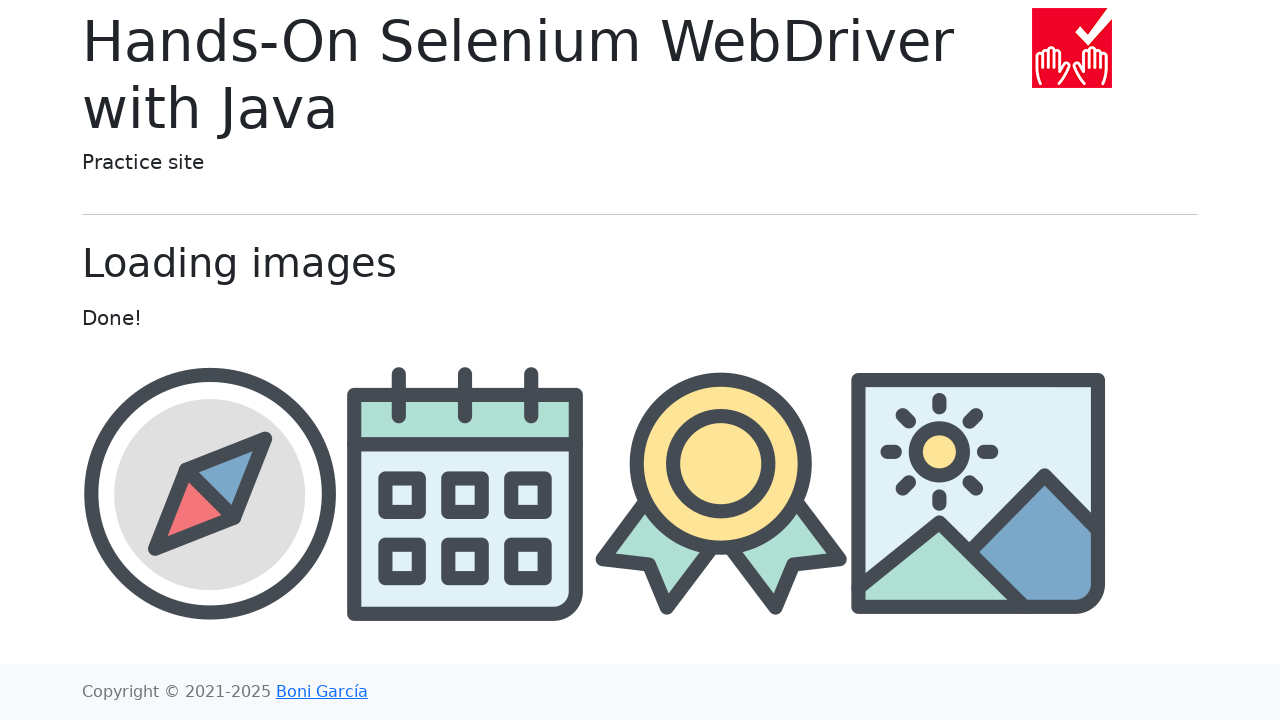

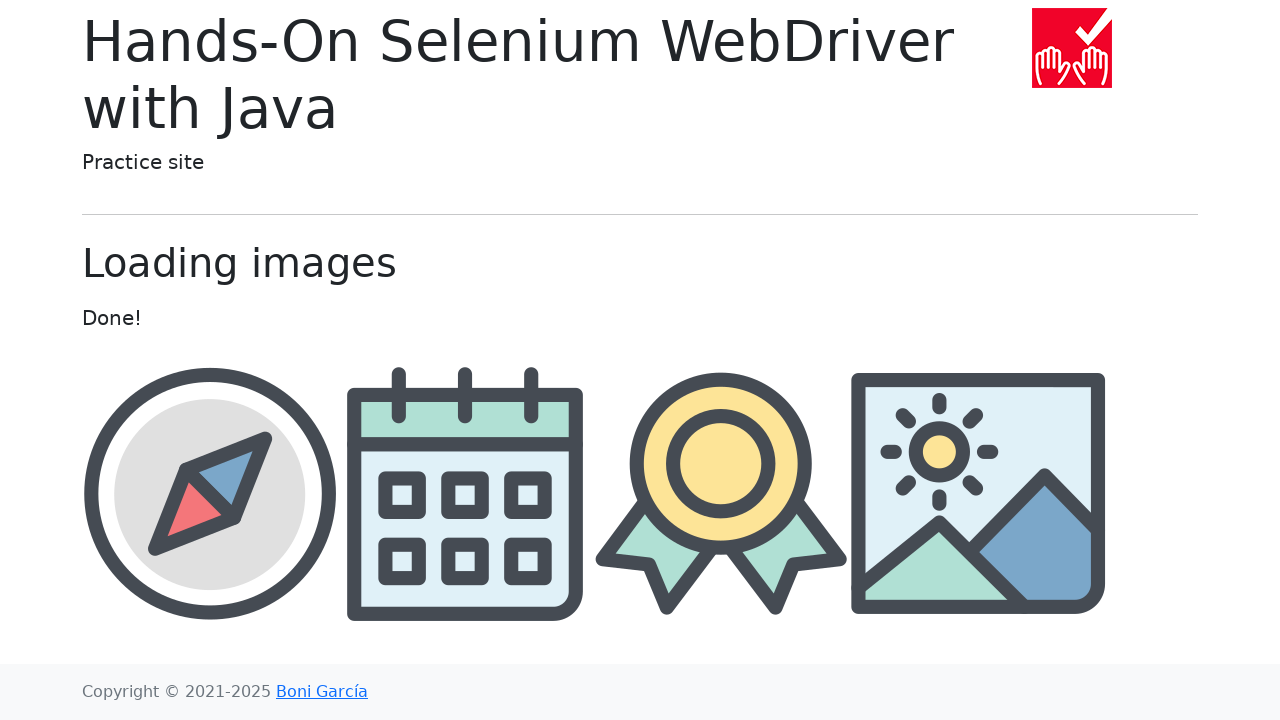